Tests interaction with iframes using frameLocator, including clicking buttons in simple frames and nested frames.

Starting URL: https://leafground.com/frame.xhtml

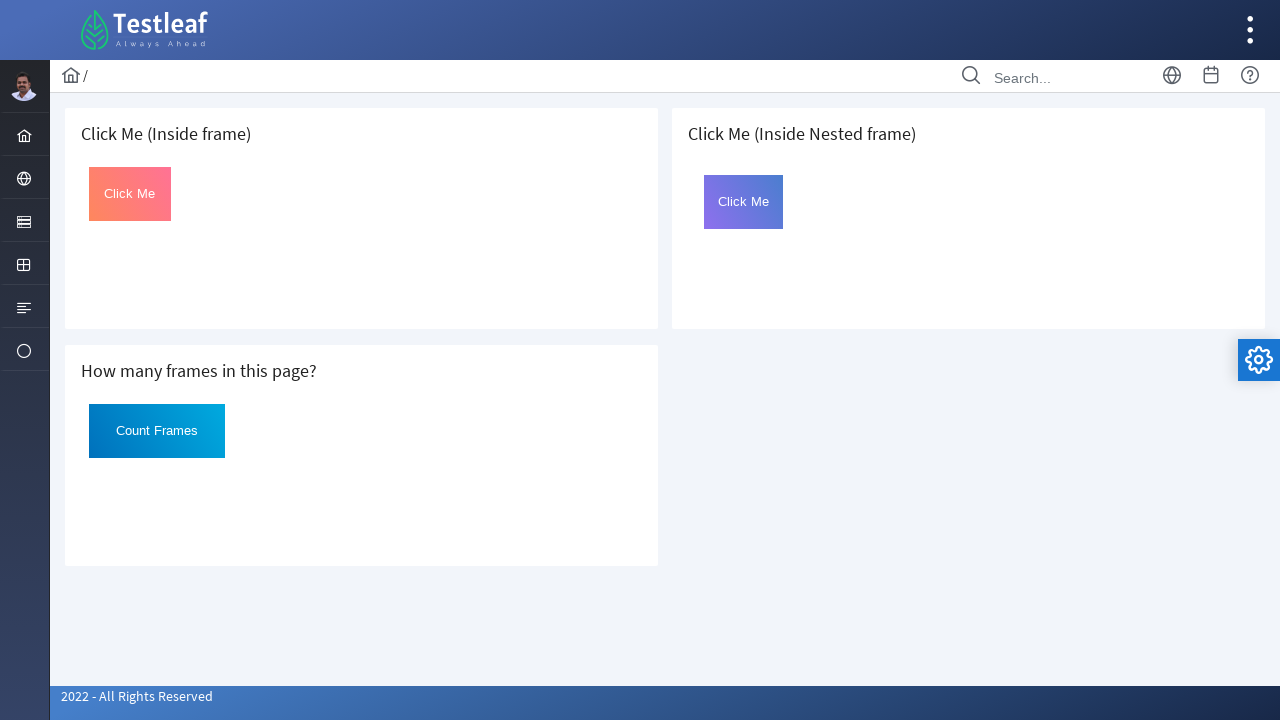

Clicked button in first iframe using frameLocator at (130, 194) on iframe >> nth=0 >> internal:control=enter-frame >> #Click
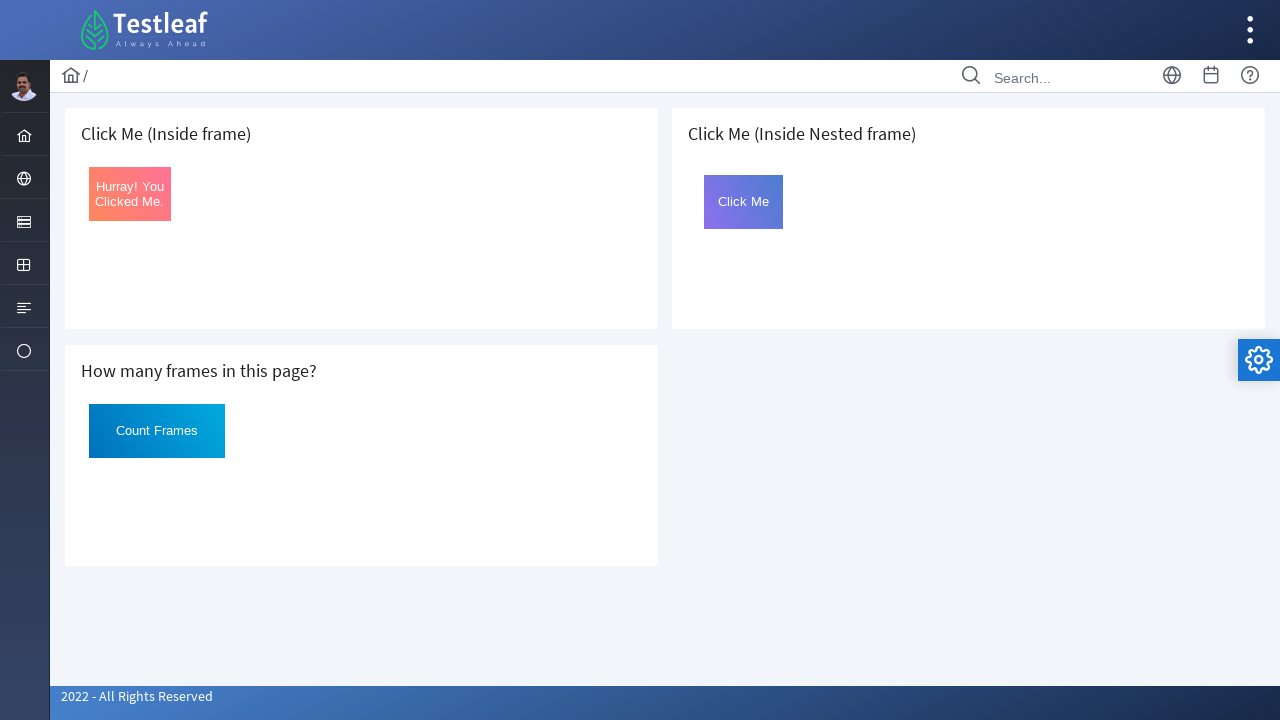

Located card containing nested frame
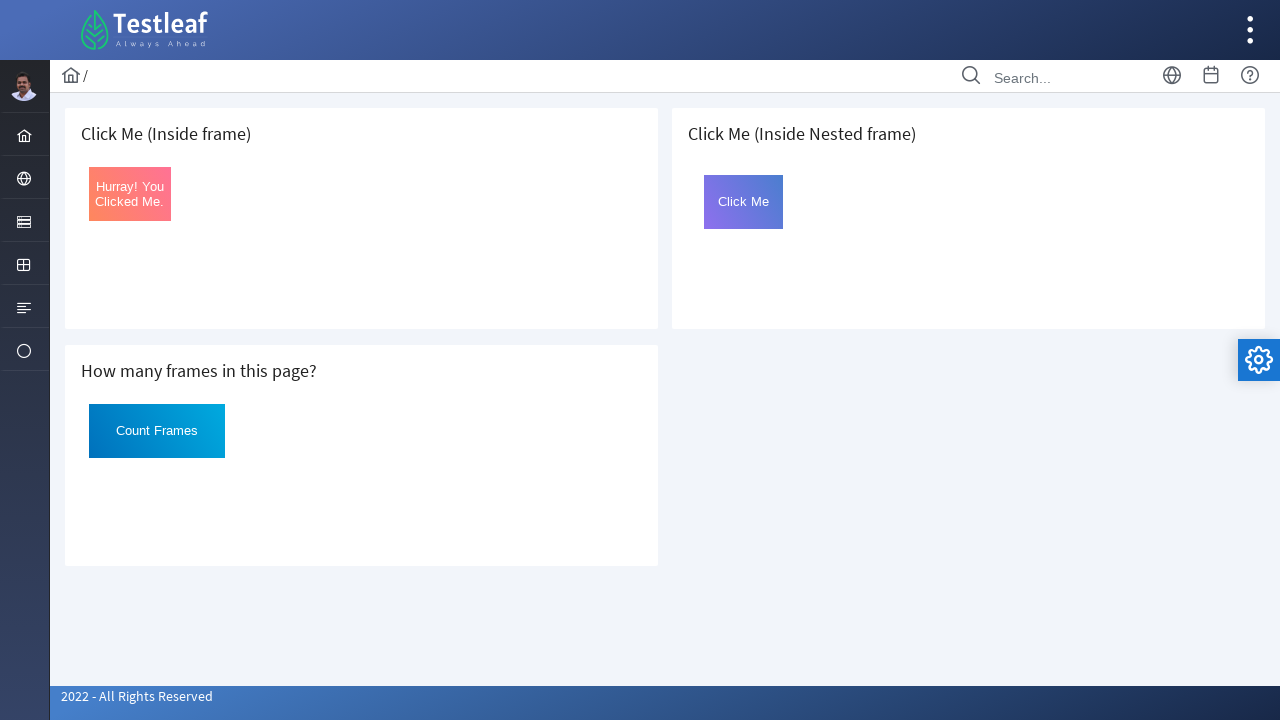

Located first nested iframe within card
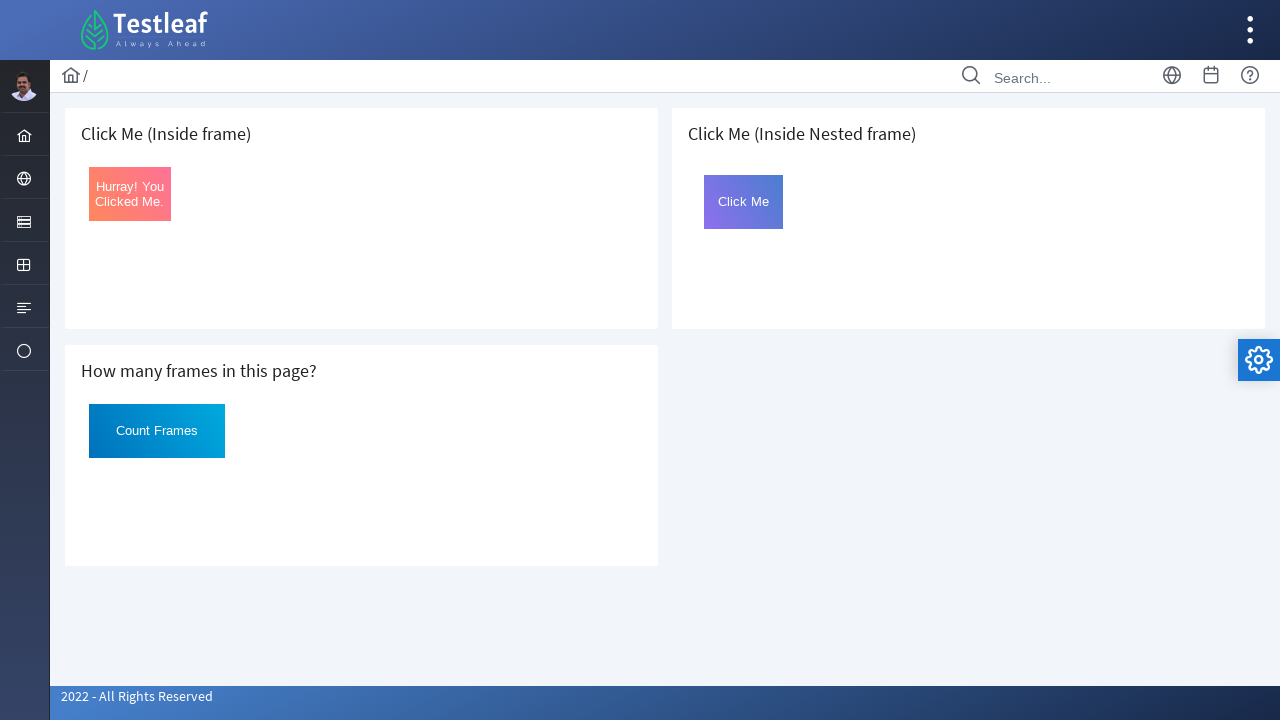

Located second nested iframe (iframe within iframe)
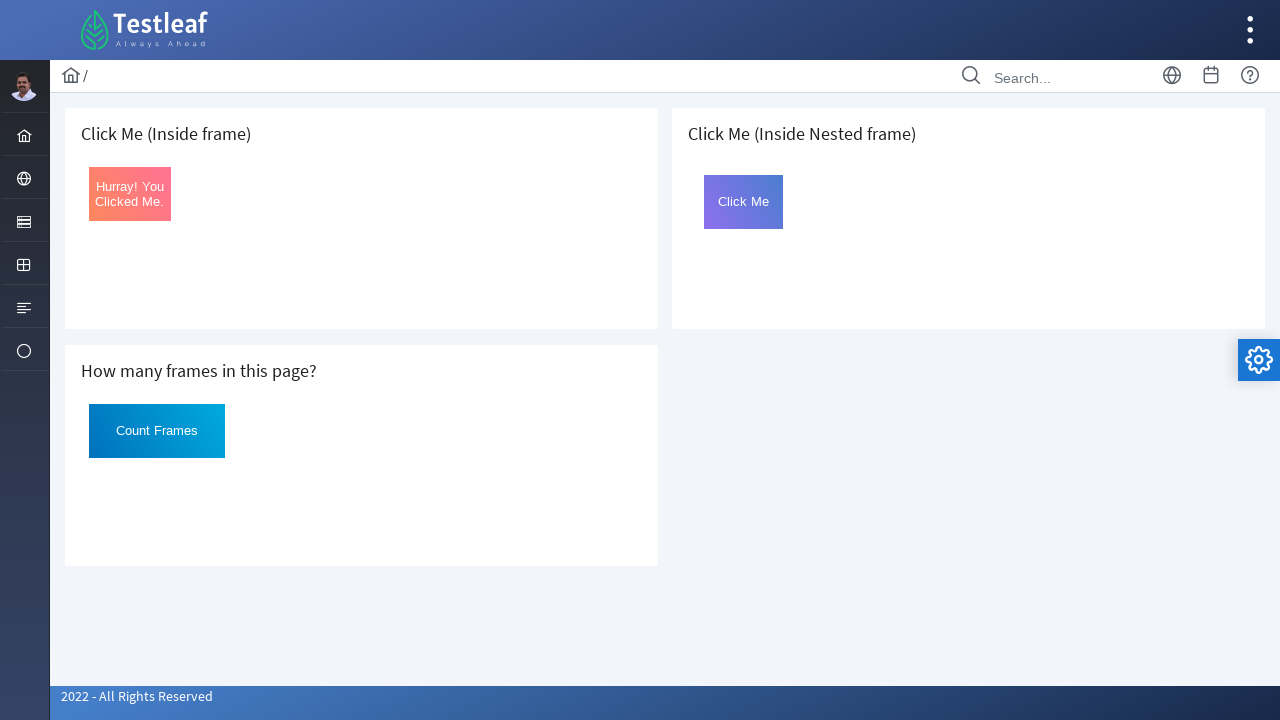

Clicked button in nested iframe at (744, 202) on .card >> internal:has-text="(Inside Nested frame)"i >> iframe >> internal:contro
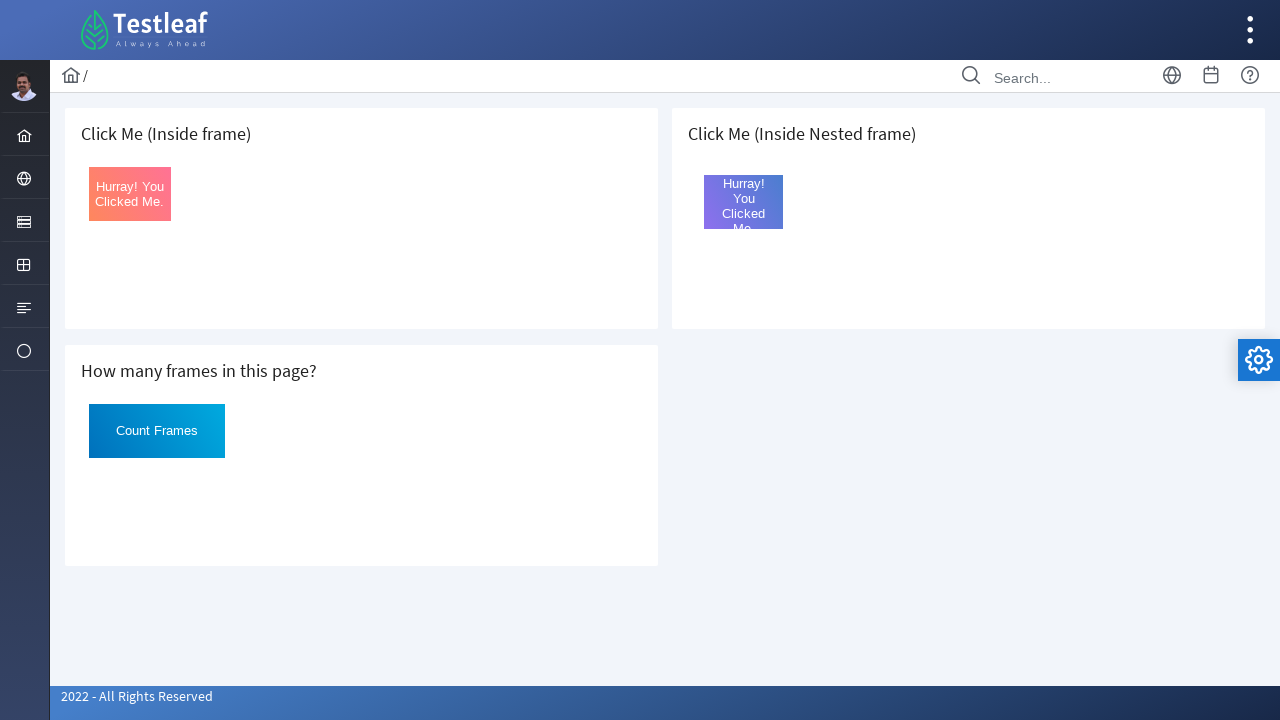

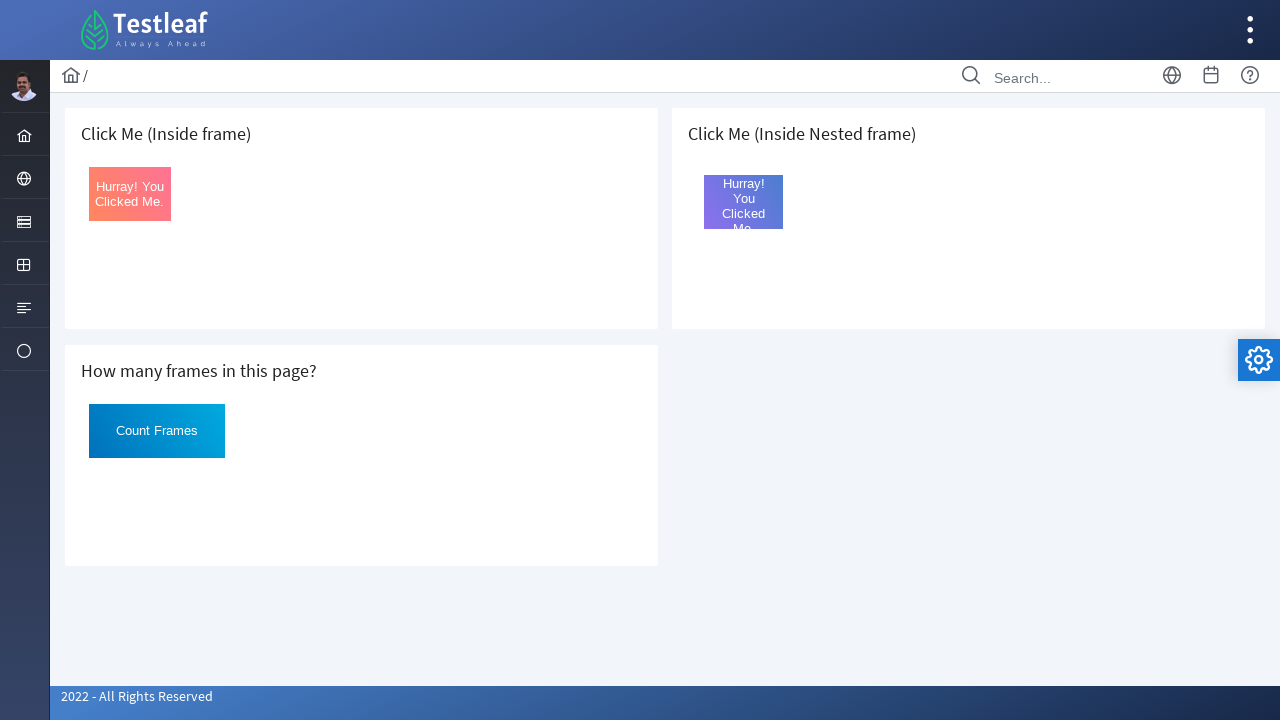